Tests the contact form by filling in name, email, and message fields.

Starting URL: https://momedia.netlify.app/contact

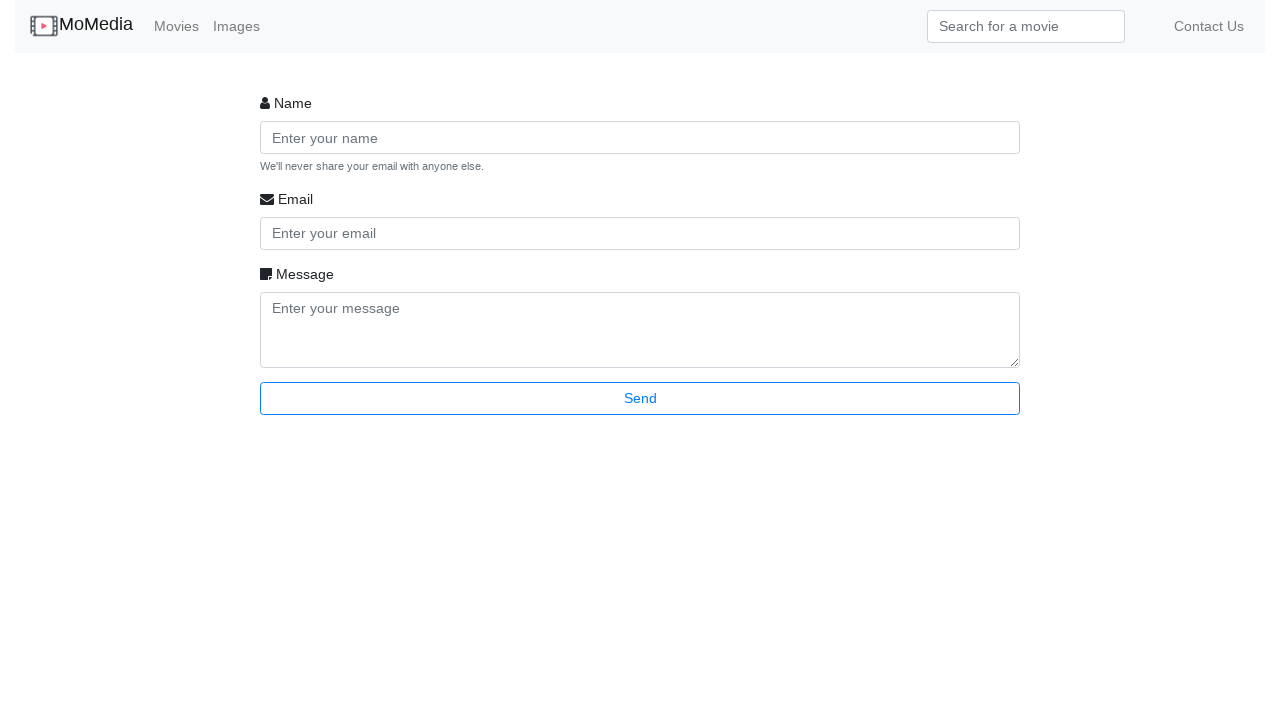

Filled name field with 'John Doe' on input#validationCustom01
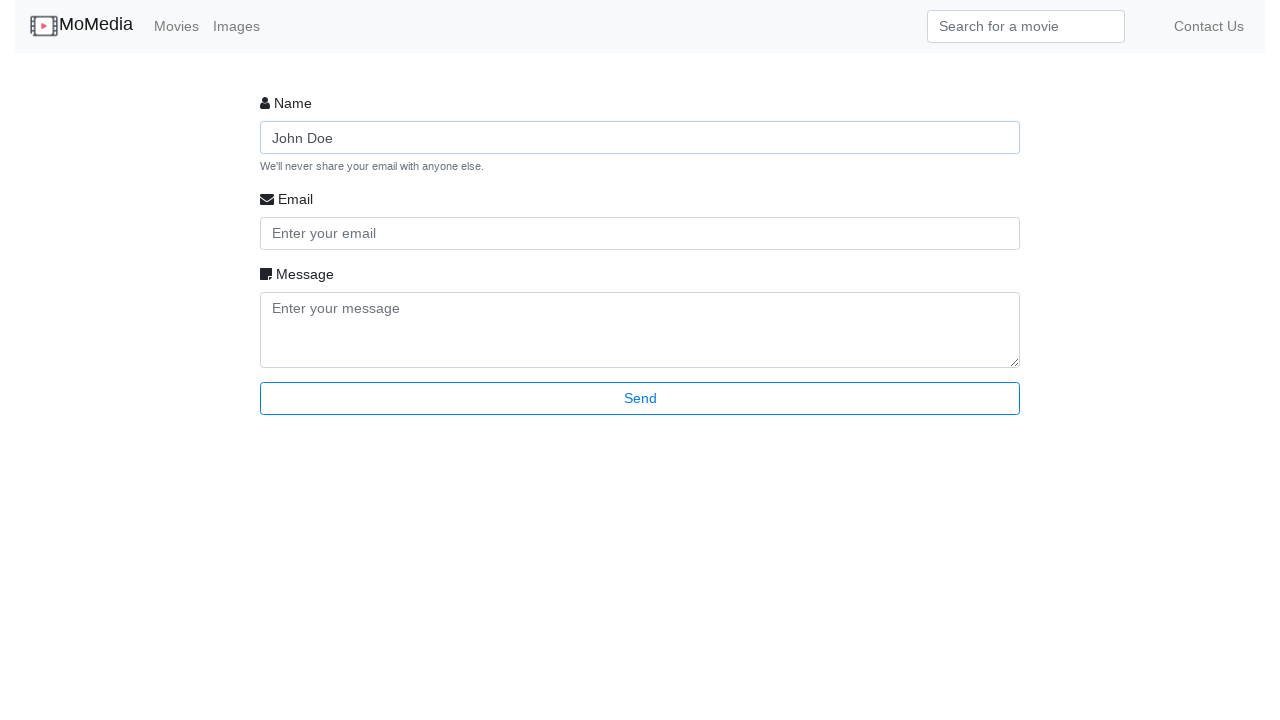

Filled email field with 'johndoe@gmail.com' on input#validationCustom02
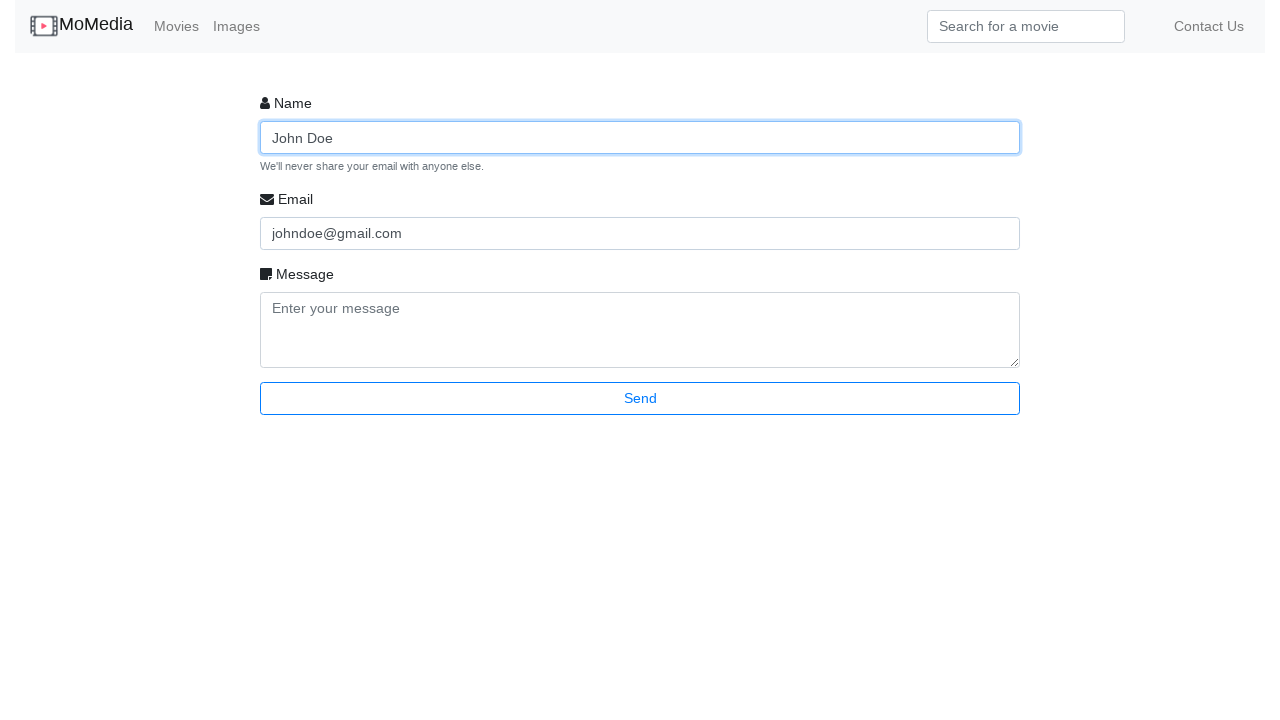

Filled message field with 'This is a cool website.' on textarea#validationCustom03
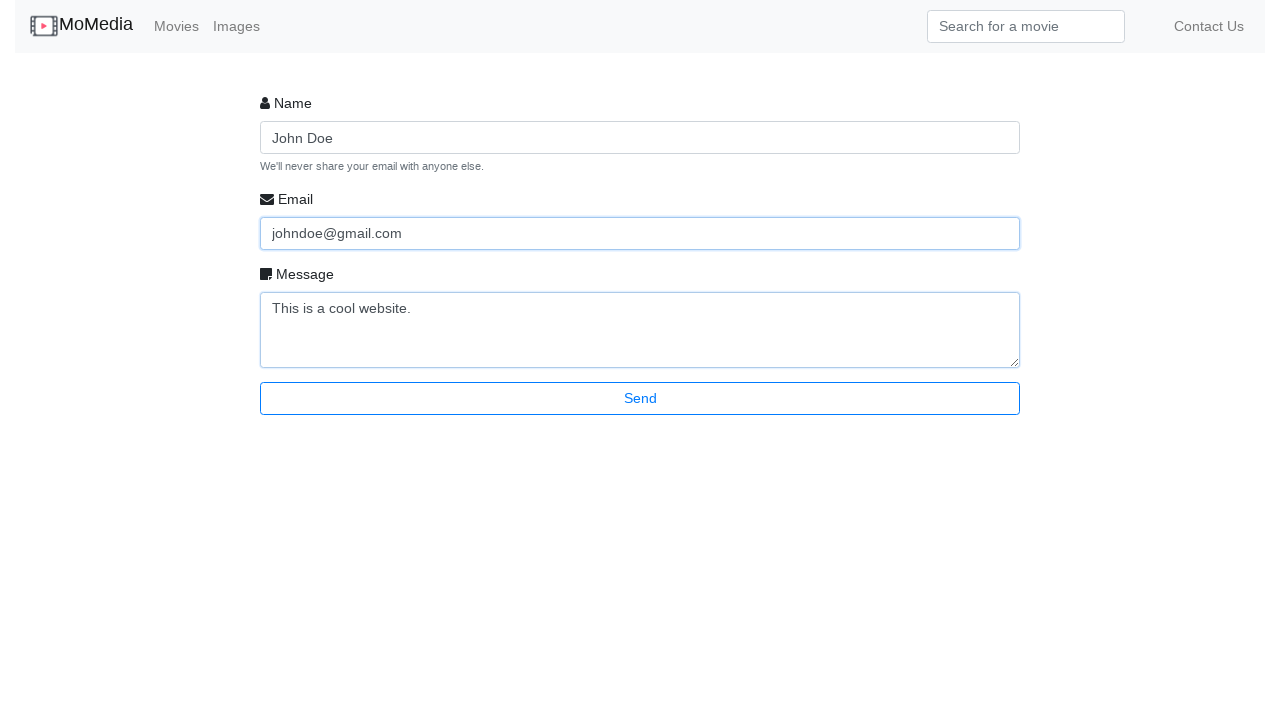

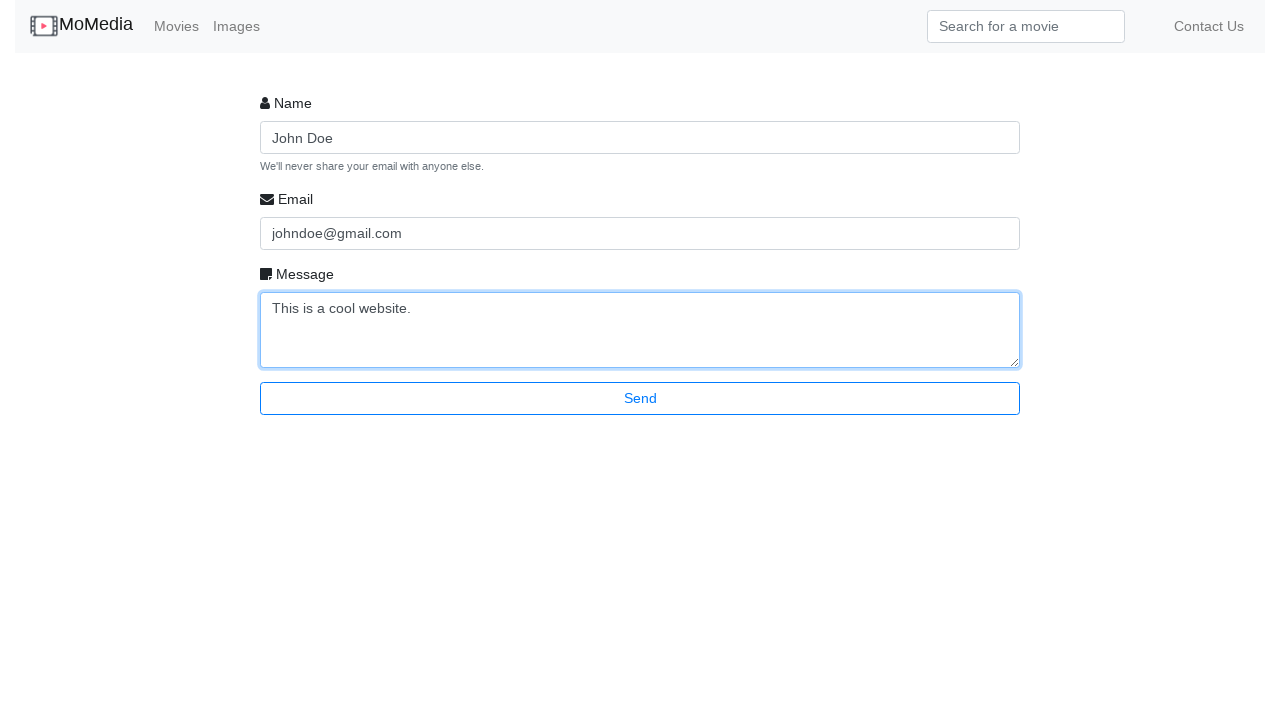